Tests handling of a prompt alert by clicking a button, entering text in the prompt, and accepting it

Starting URL: https://demoqa.com/alerts

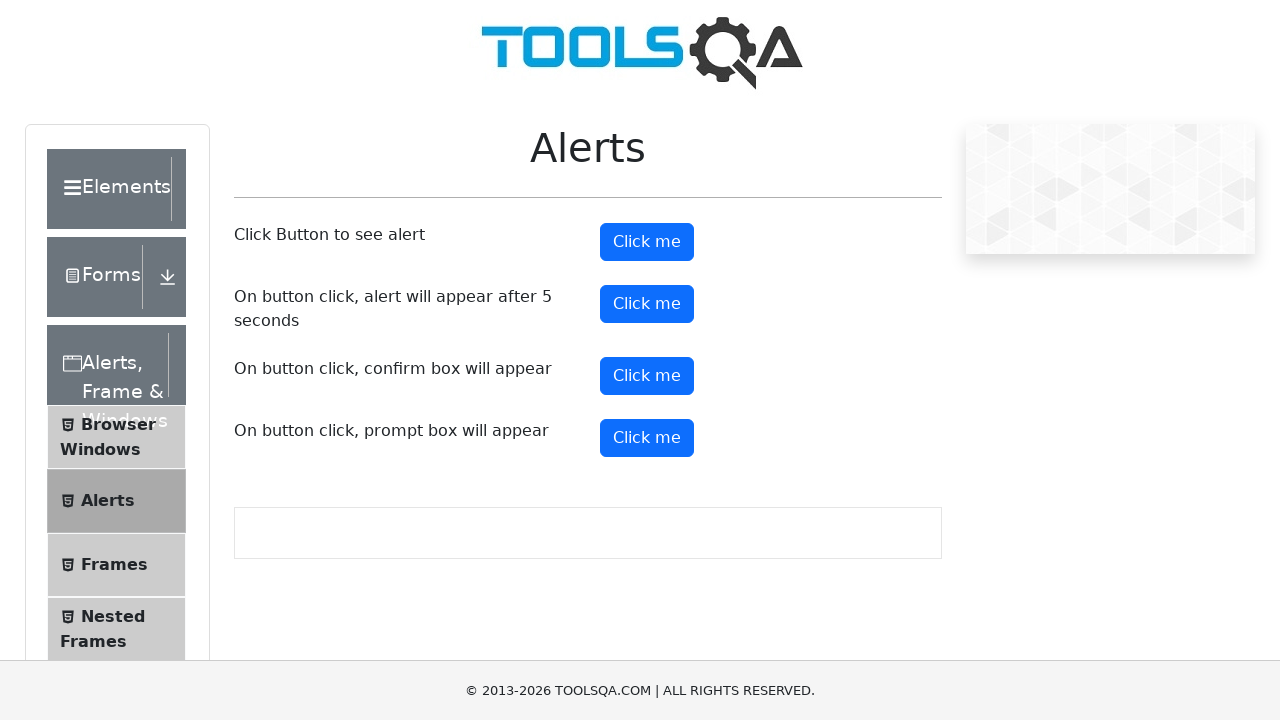

Set up dialog handler to accept prompt with text 'Shilpa Theresa'
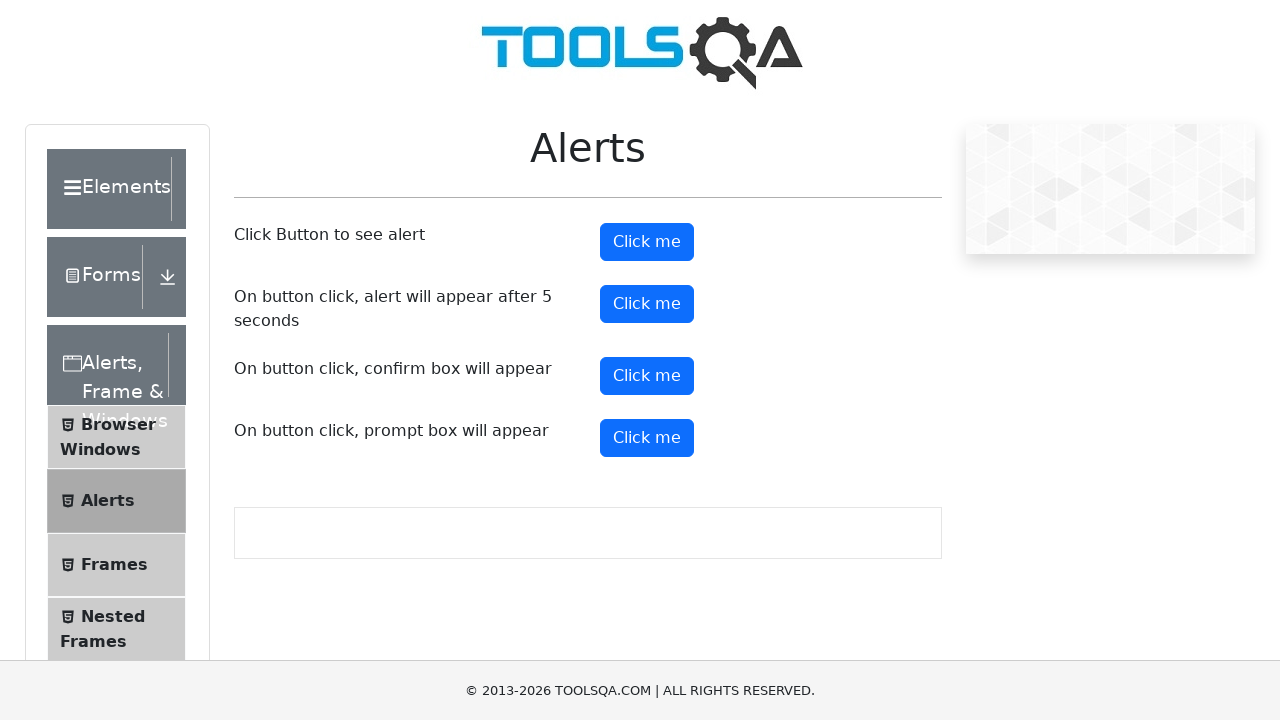

Clicked prompt alert button to trigger alert dialog at (647, 438) on button#promtButton
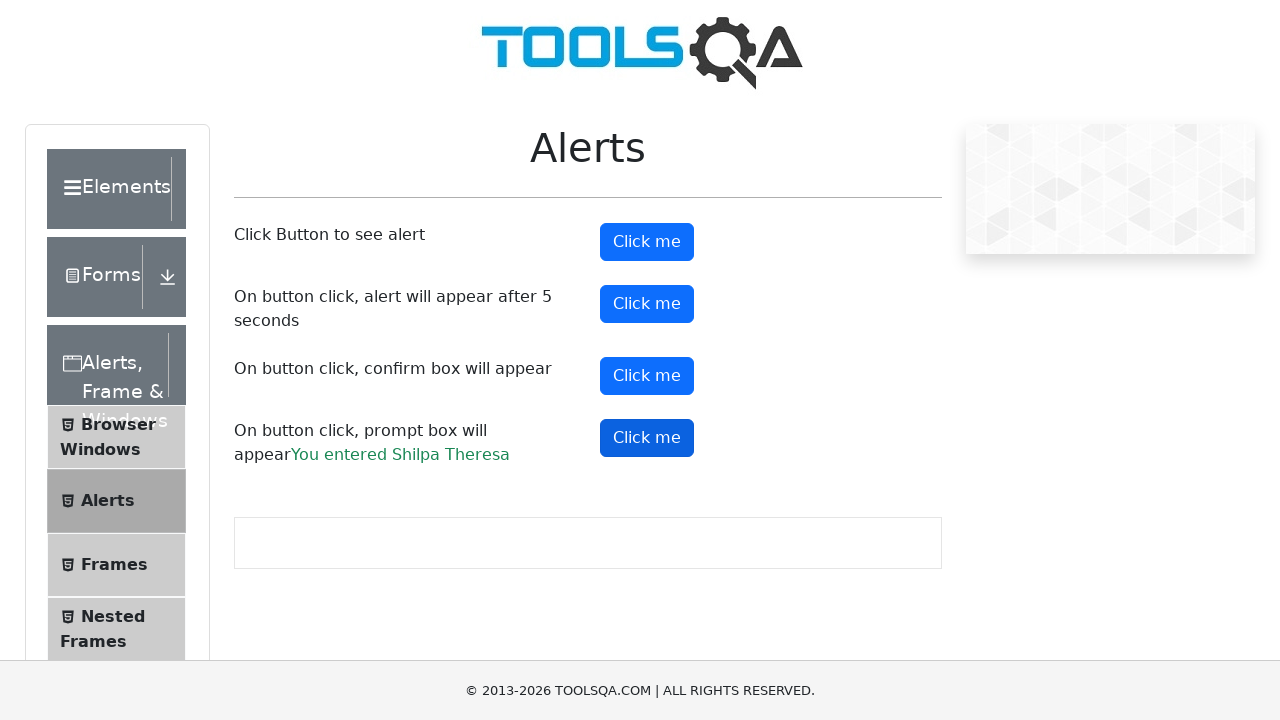

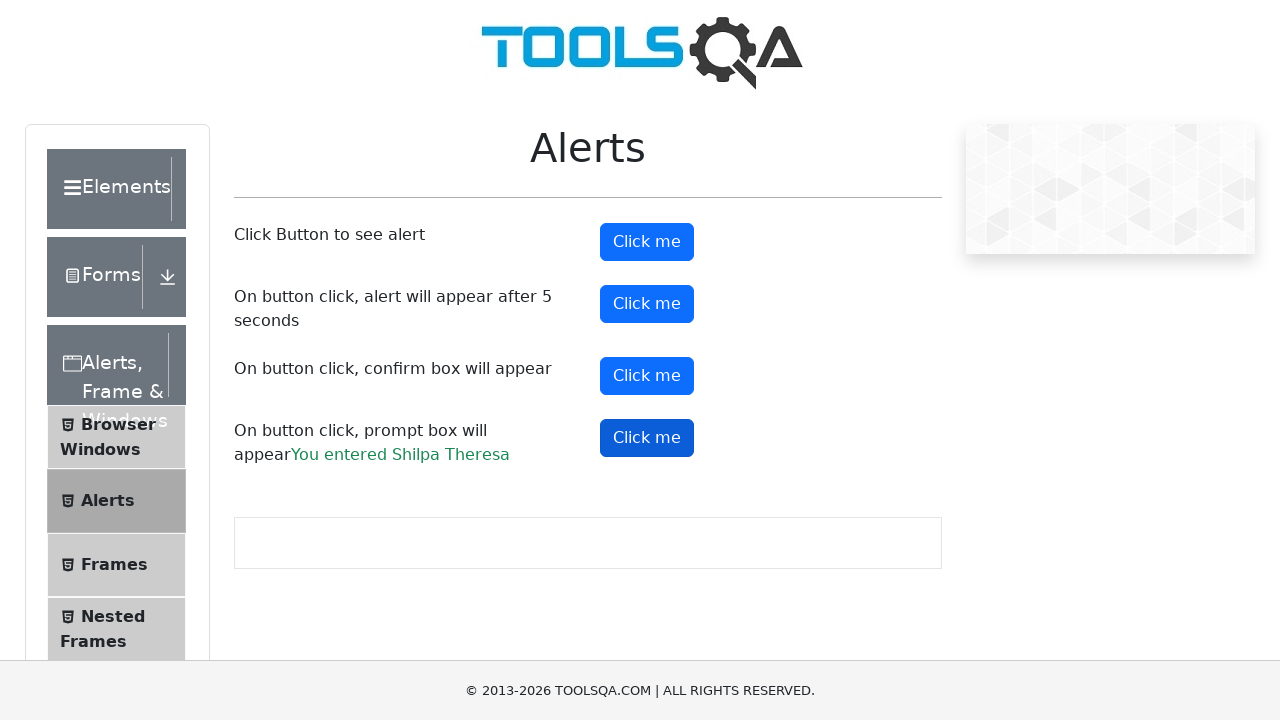